Tests the Accela API test page by clicking the "Me Too!" button and verifying the response contains the expected test OK data.

Starting URL: https://data.calpeats.org/accelaTest.html

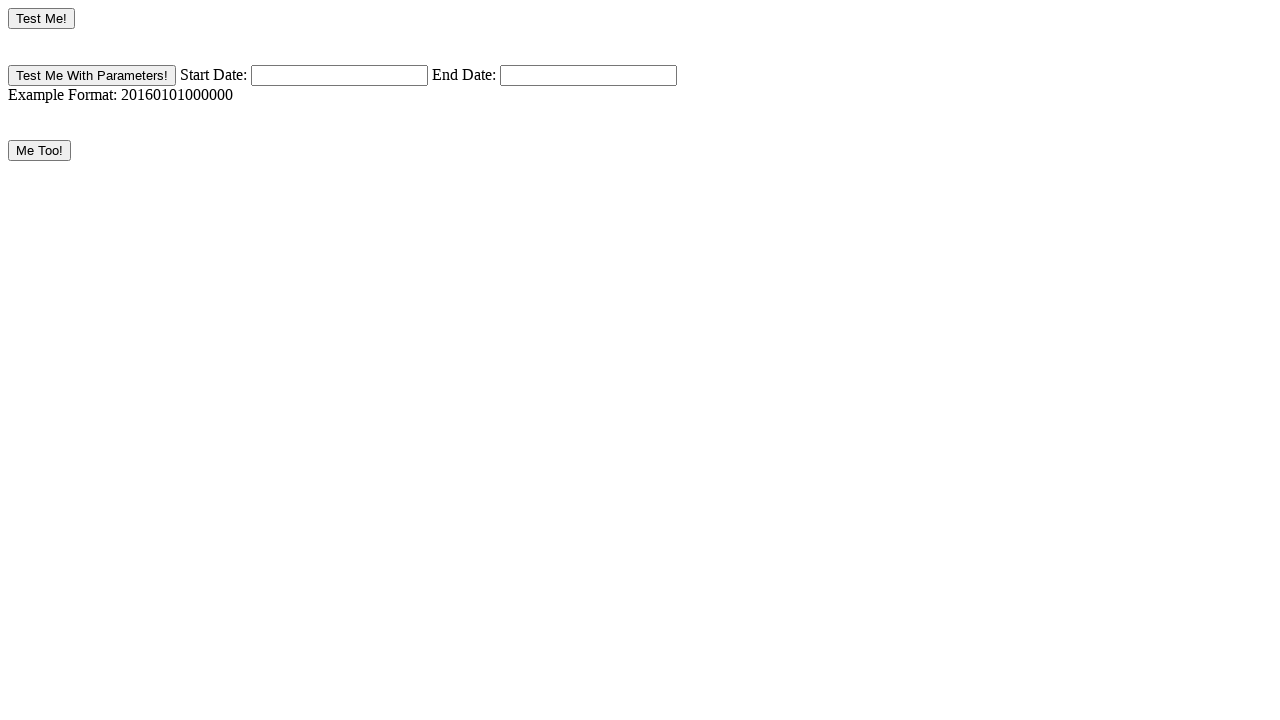

Verified page title is 'Test Accela Data Exchange'
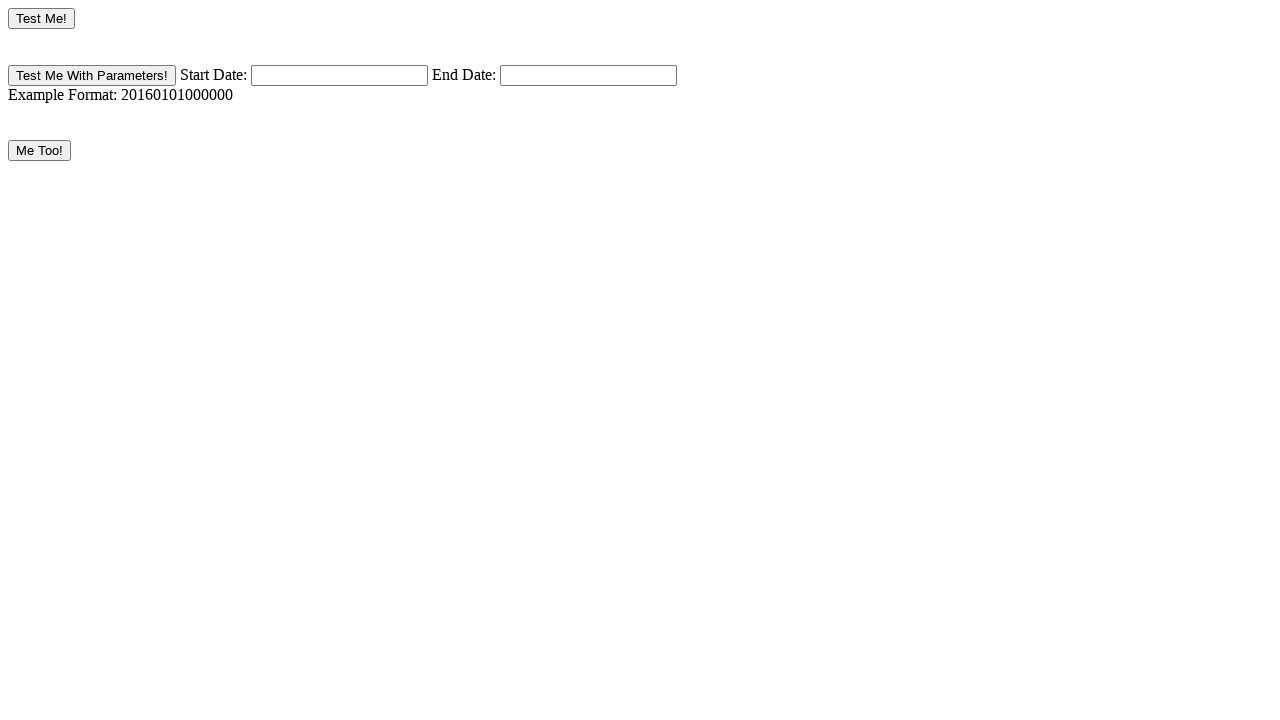

Clicked the 'Me Too!' button at (40, 150) on input[value='Me Too!']
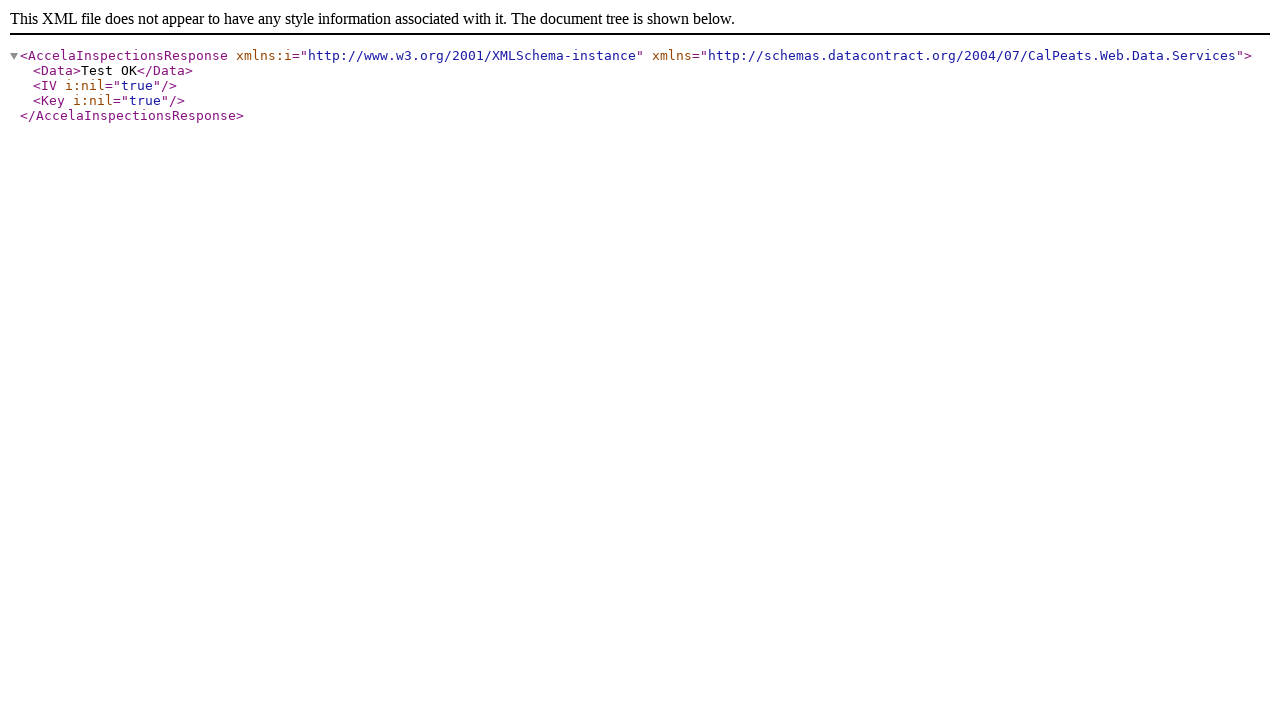

Waited for network idle state after clicking button
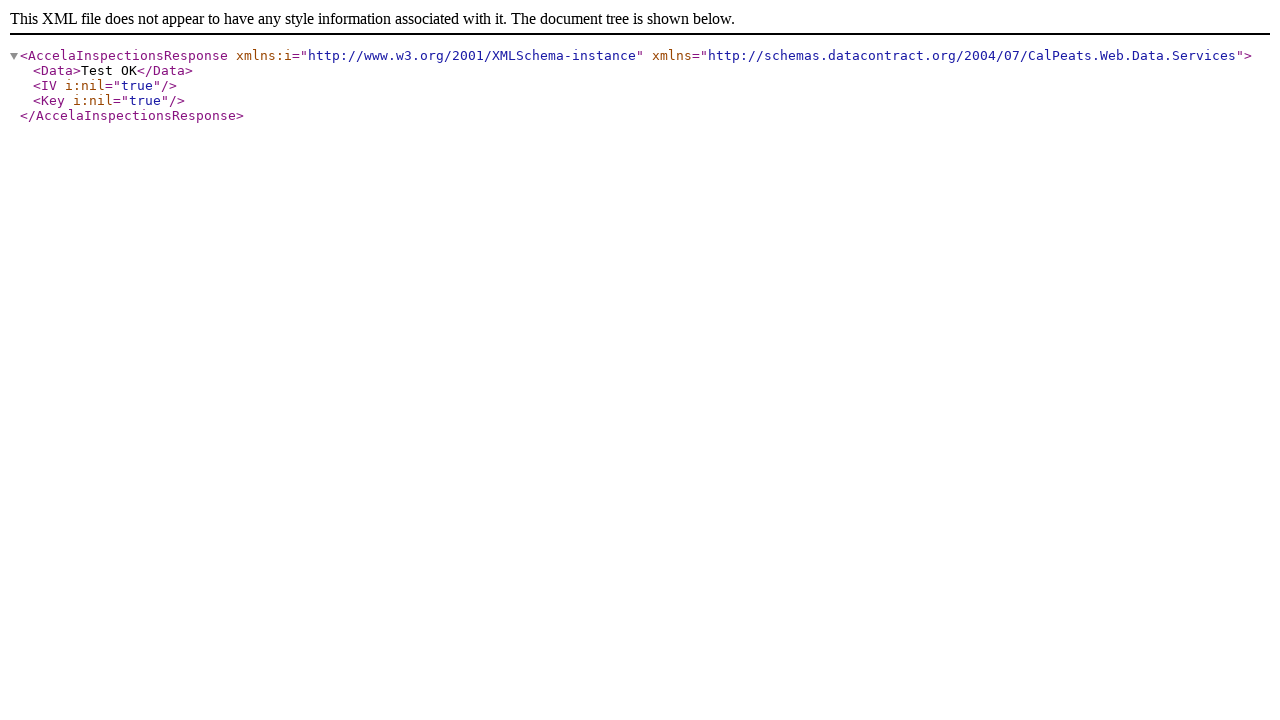

Verified response contains expected '<Data>Test OK</Data>' string
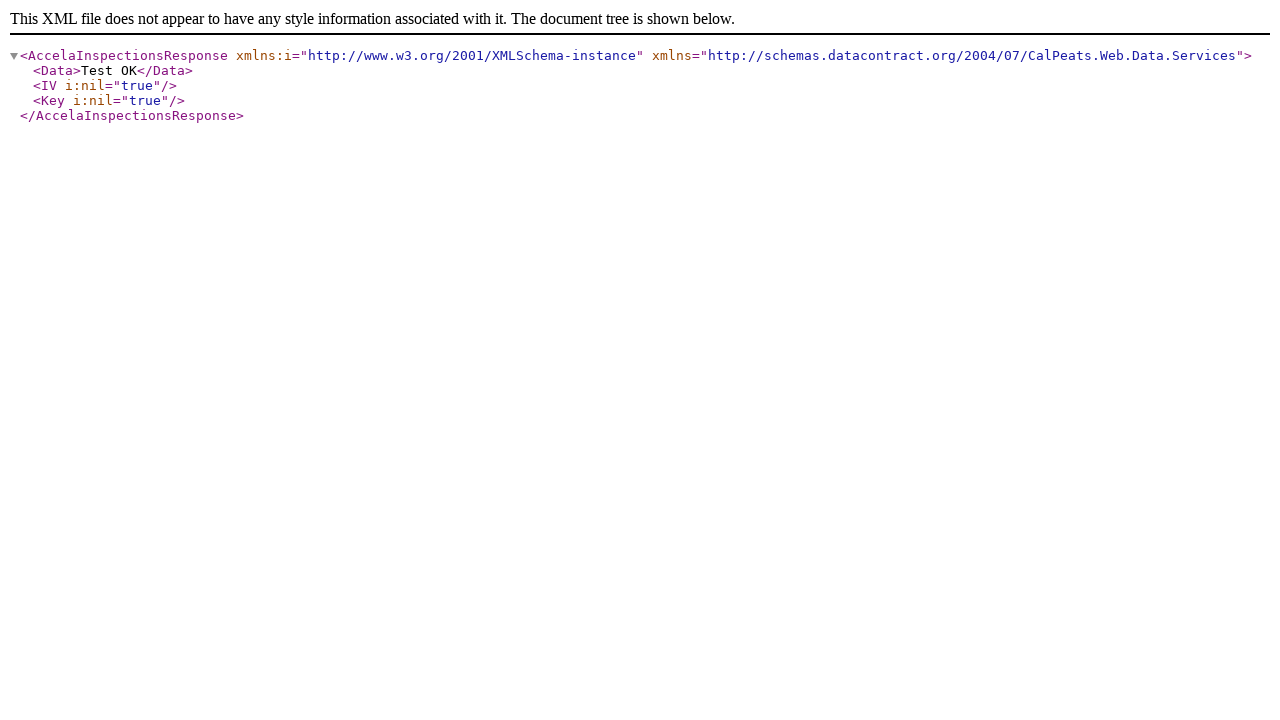

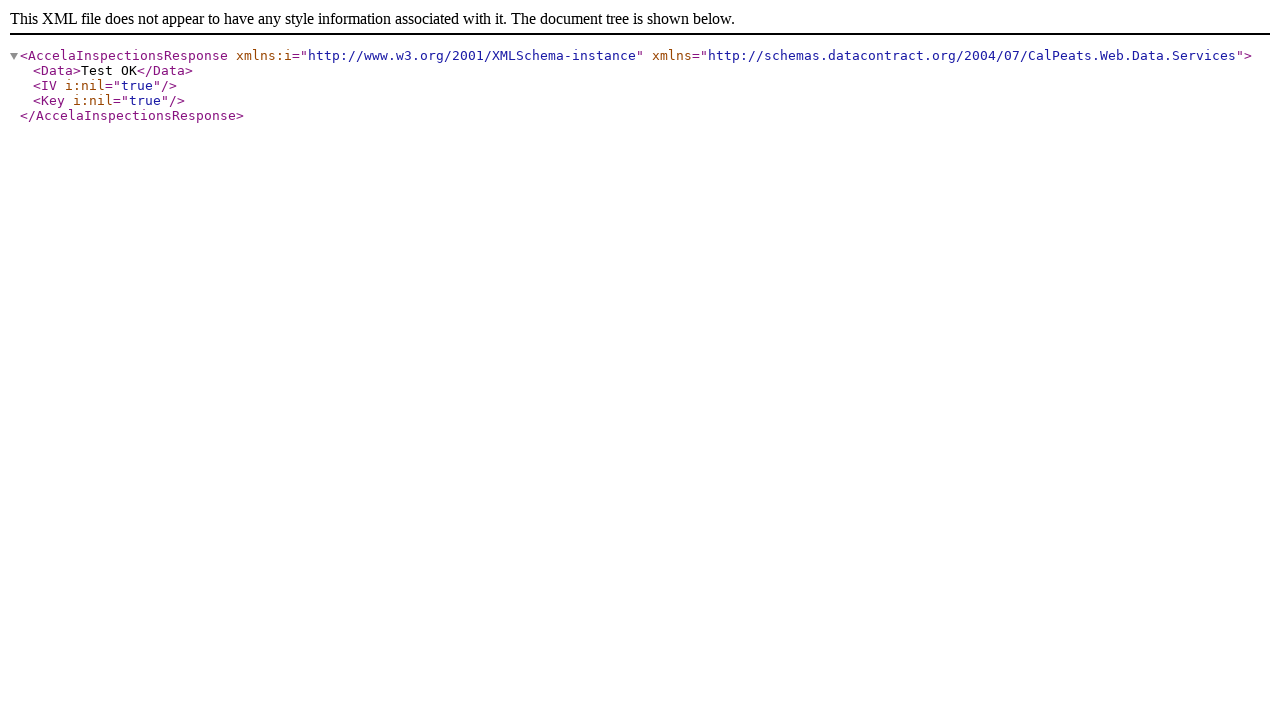